Tests dropdown selection functionality on Redmine's registration page by filling an email field and selecting a language option from a dropdown menu.

Starting URL: https://www.redmine.org/account/register

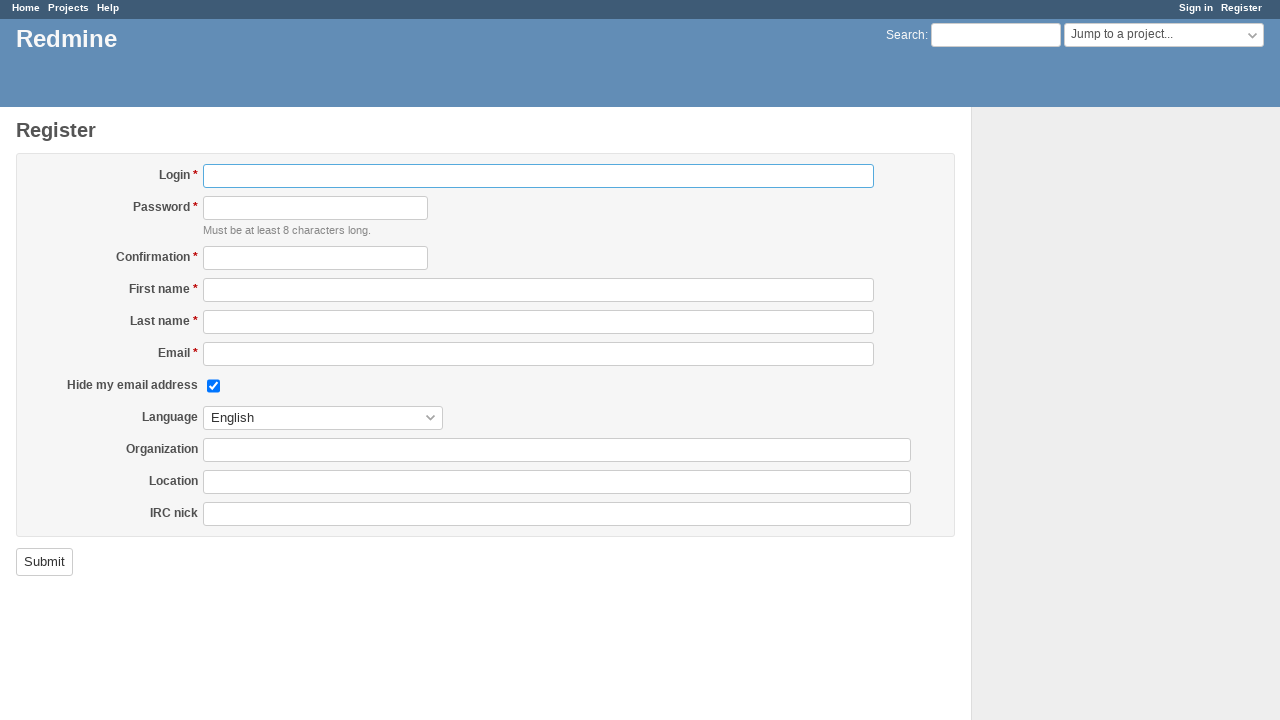

Filled email field with 'techlearn.india@gmail.com' on #user_mail
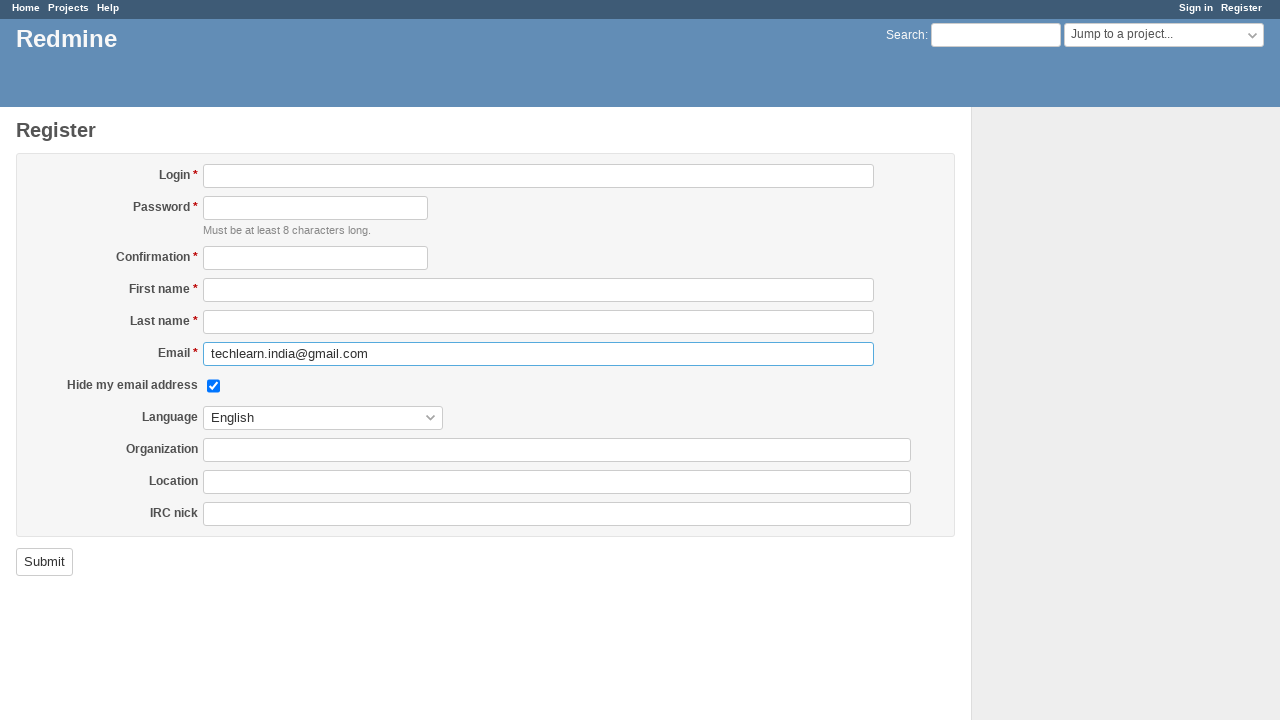

Selected Italian language from dropdown menu on #user_language
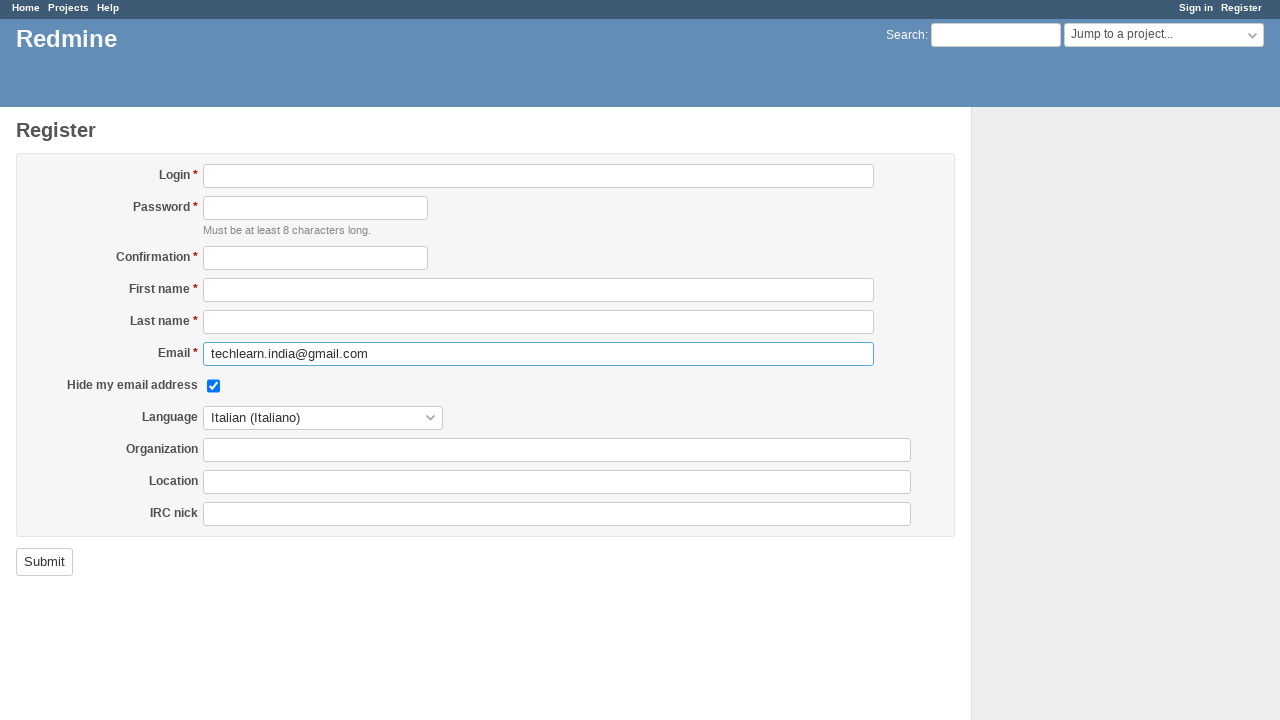

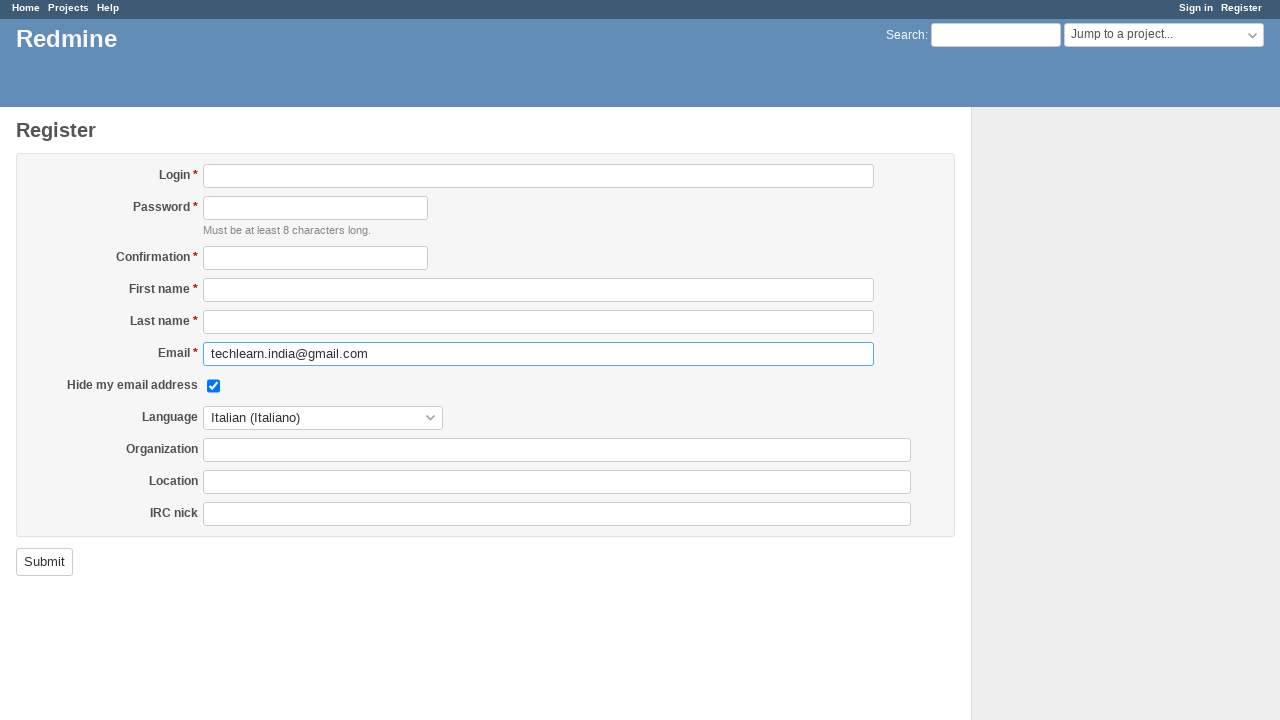